Tests frame handling by locating a frame using its URL and filling an input field within that frame.

Starting URL: https://ui.vision/demo/webtest/frames/

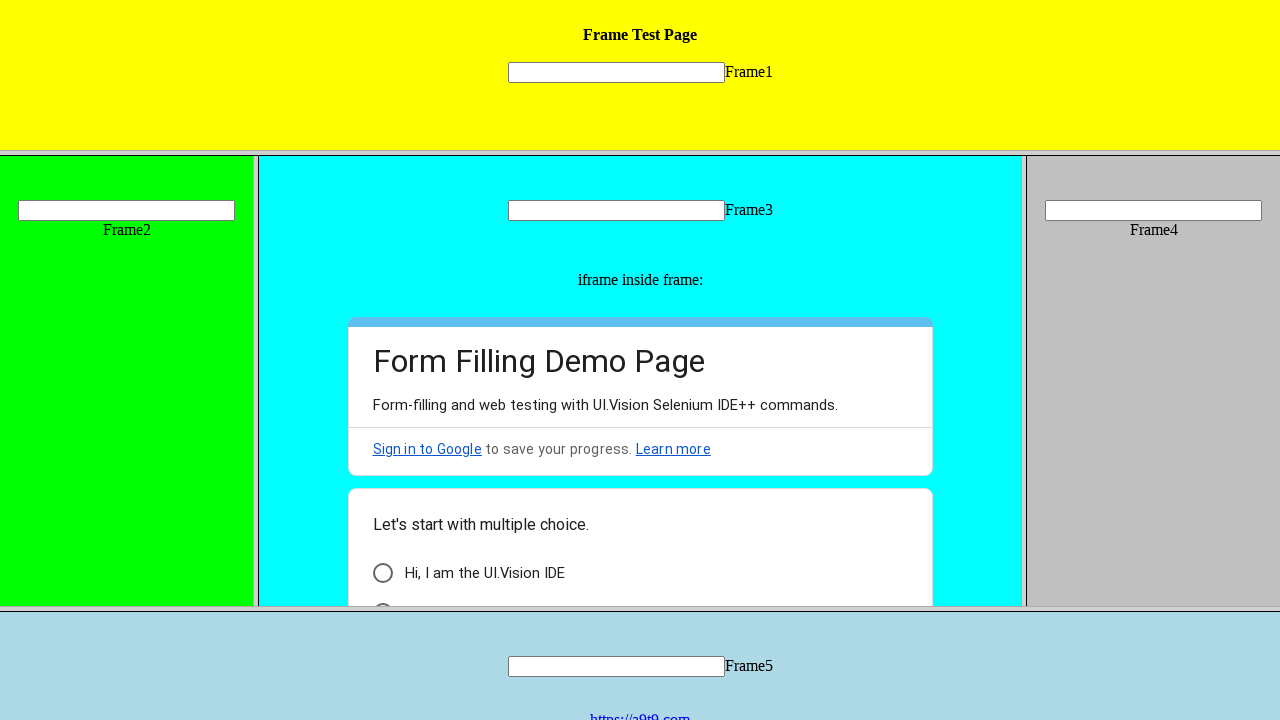

Located frame using URL 'https://ui.vision/demo/webtest/frames/frame_1.html'
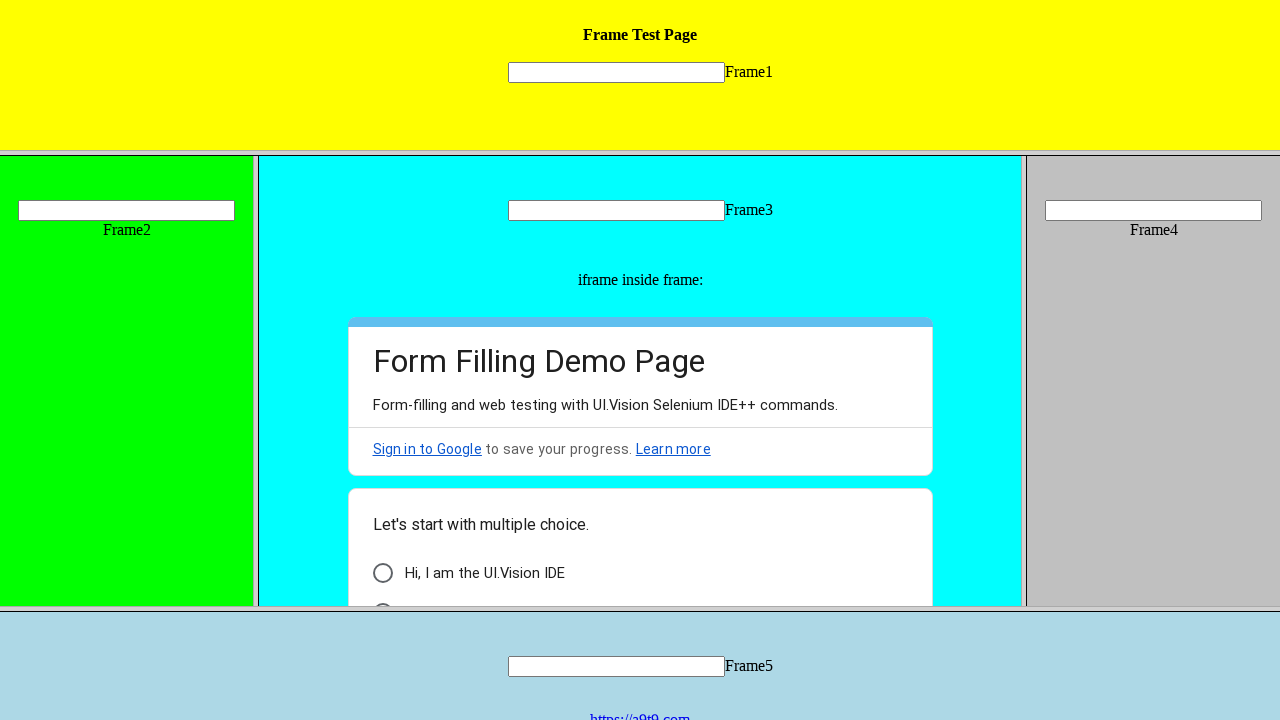

Filled input field 'mytext1' in frame 1 with 'Frame 1 Input' on input[name="mytext1"]
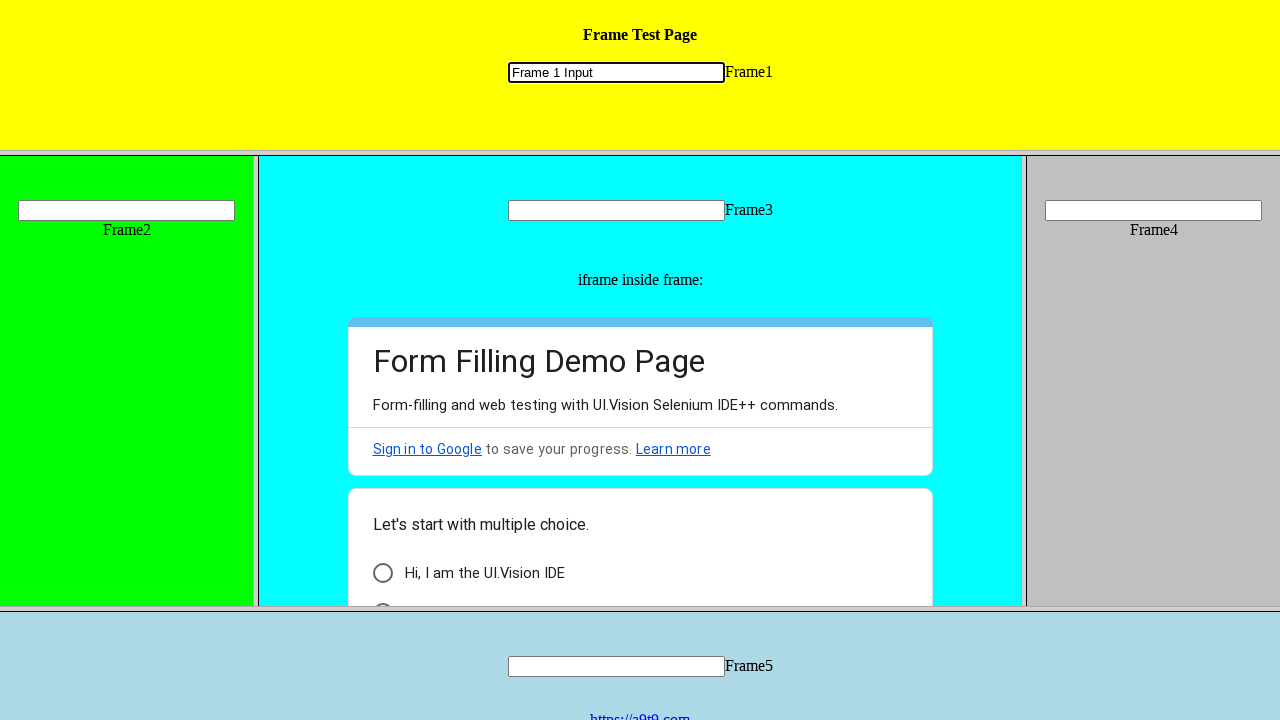

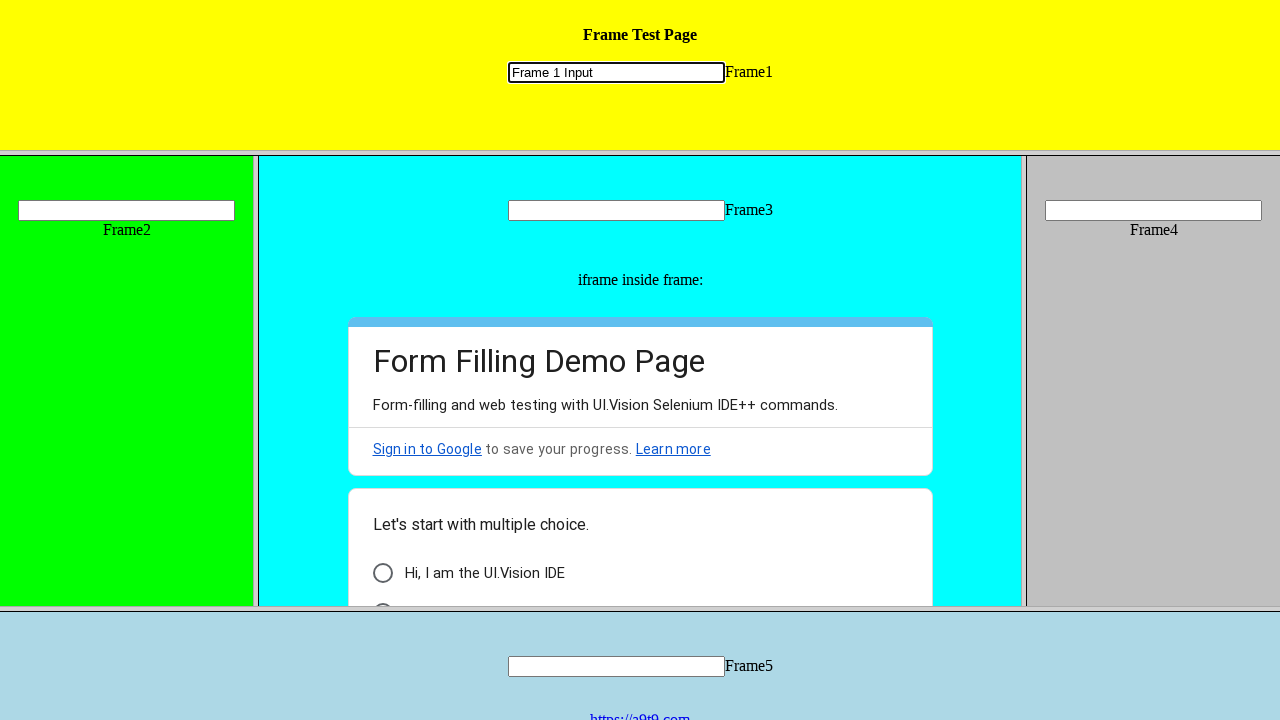